Tests customer login functionality by selecting a customer and logging in to verify the balance is displayed

Starting URL: https://www.globalsqa.com/angularJs-protractor/BankingProject/#/login

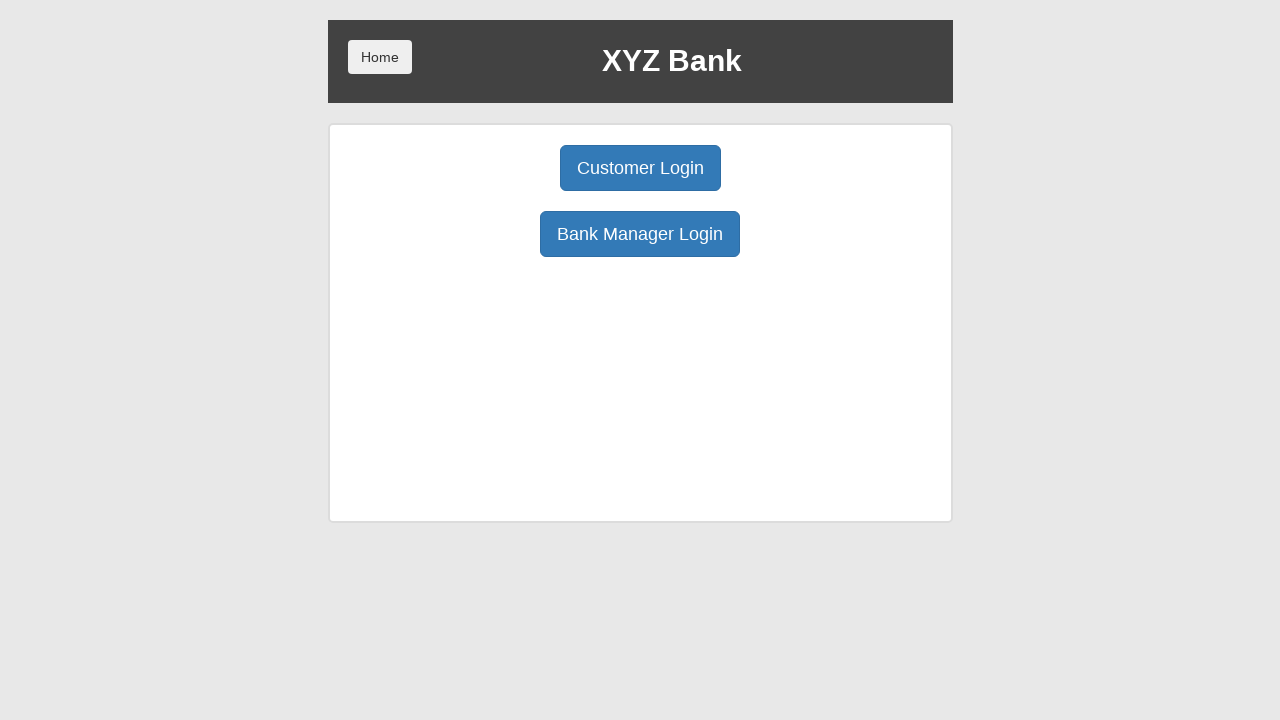

Clicked Customer Login button at (640, 168) on button[ng-click='customer()']
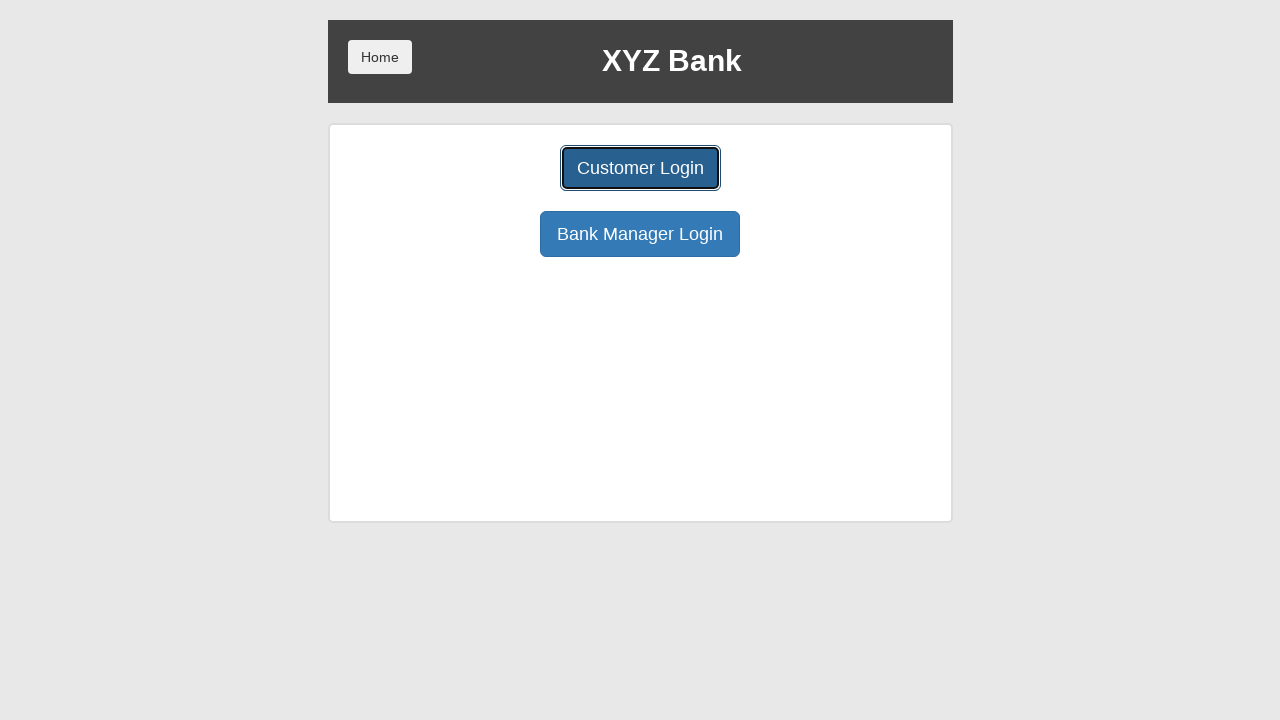

Selected first available customer from dropdown on select[ng-model='custId']
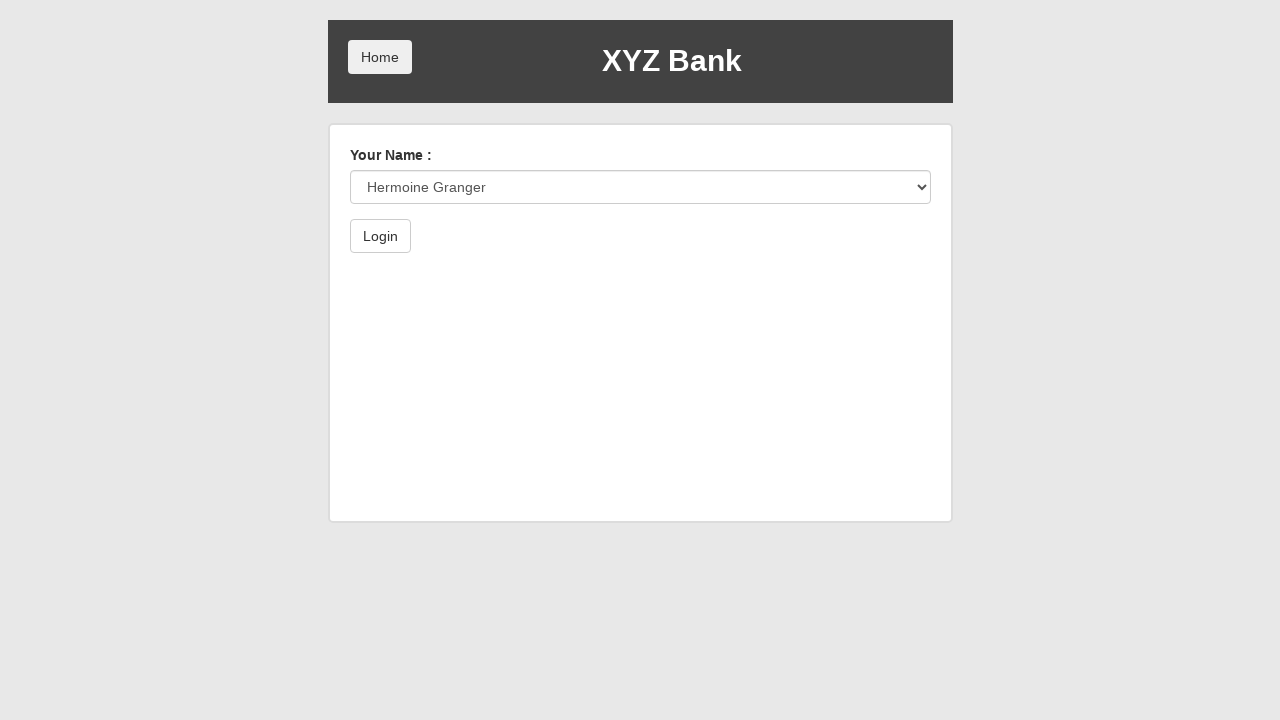

Clicked Login button to proceed with authentication at (380, 236) on button[type='submit']
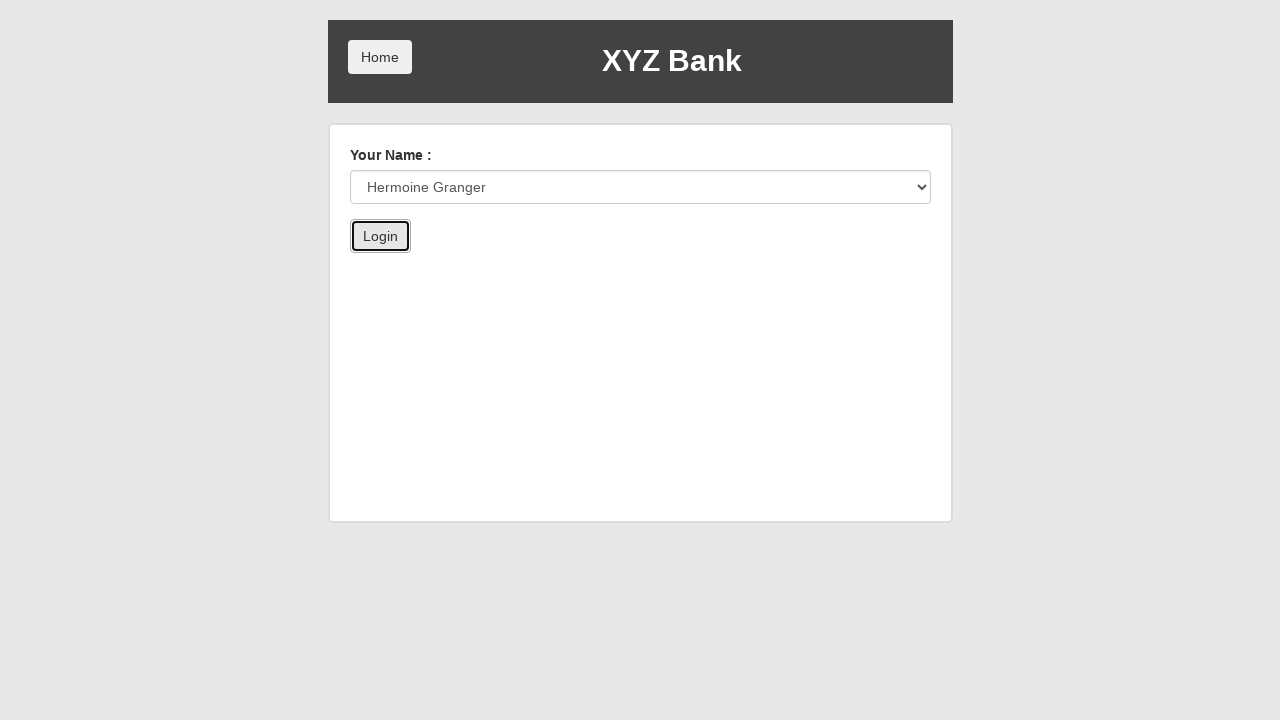

Account page loaded and Balance element is visible
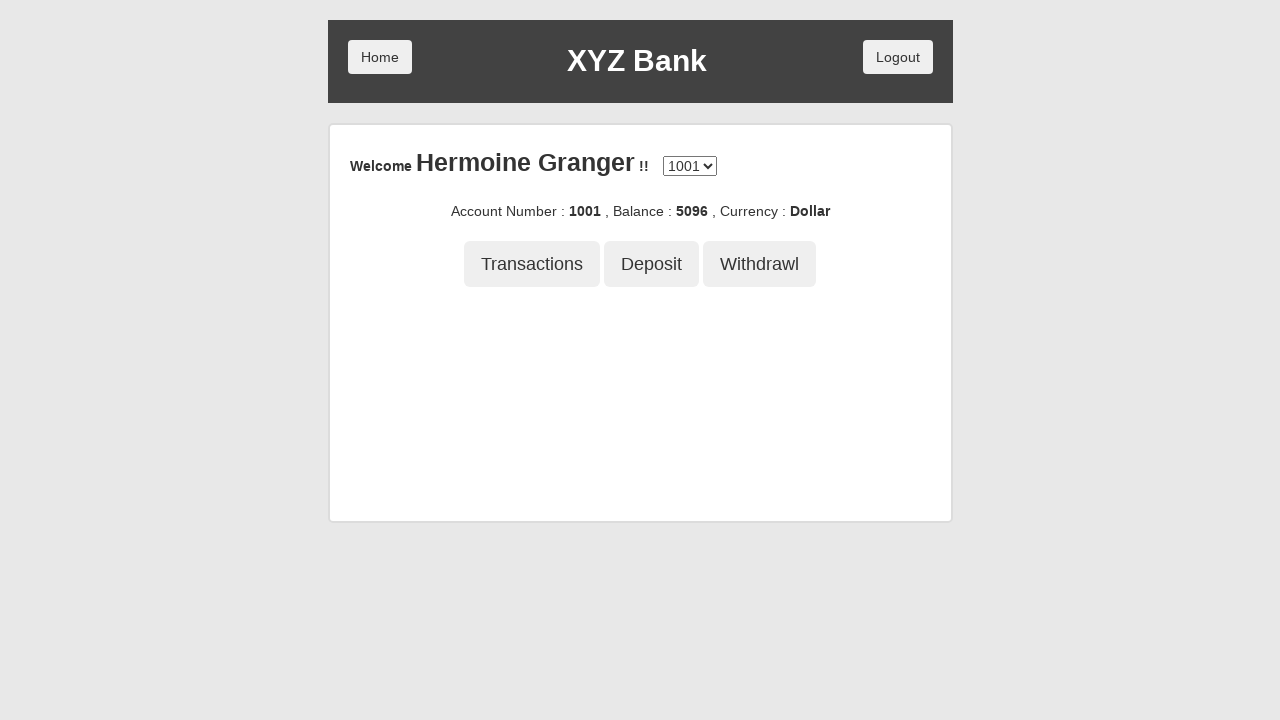

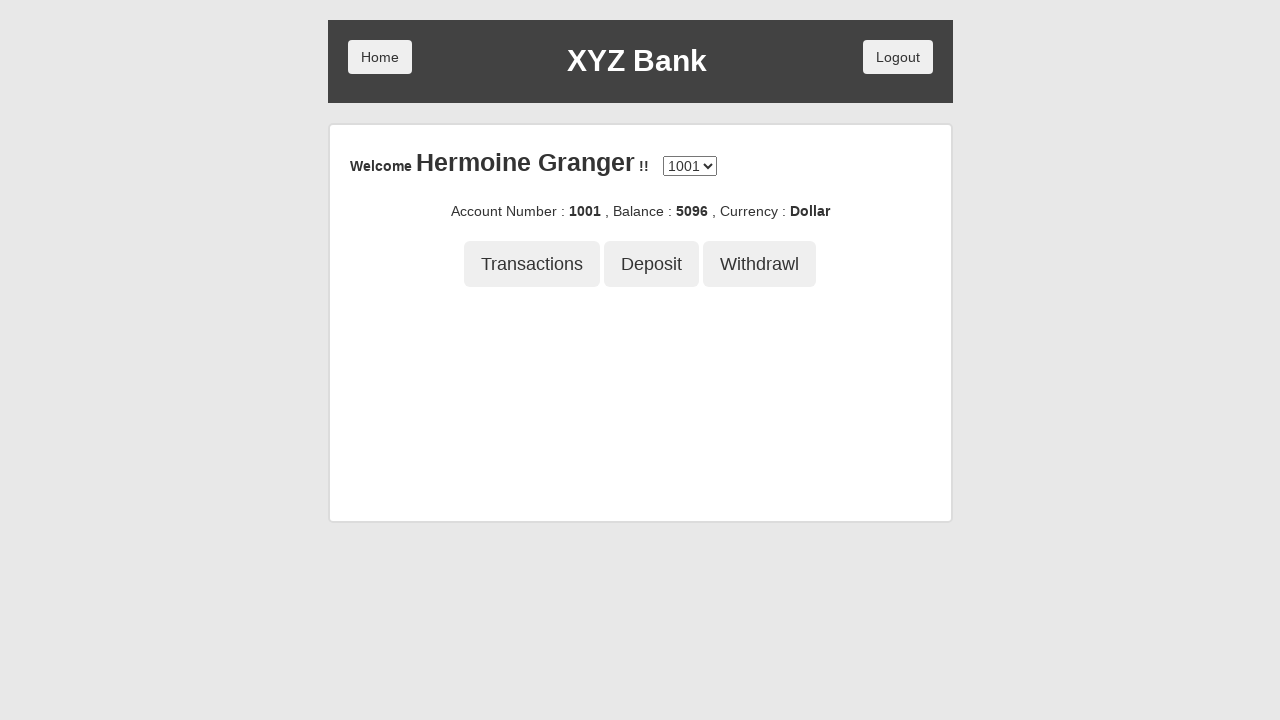